Tests JavaScript alert/prompt dialog handling by clicking a prompt button and accepting the dialog with custom input text

Starting URL: https://letcode.in/alert

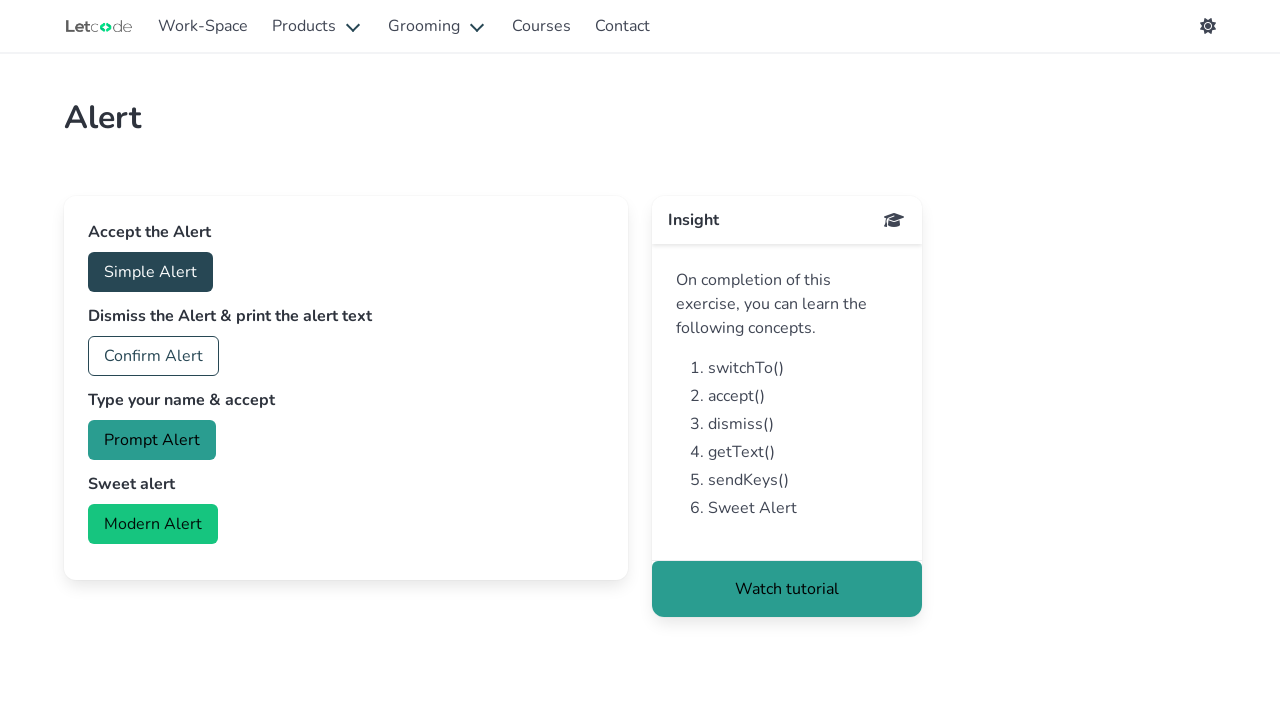

Page loaded and DOM content ready
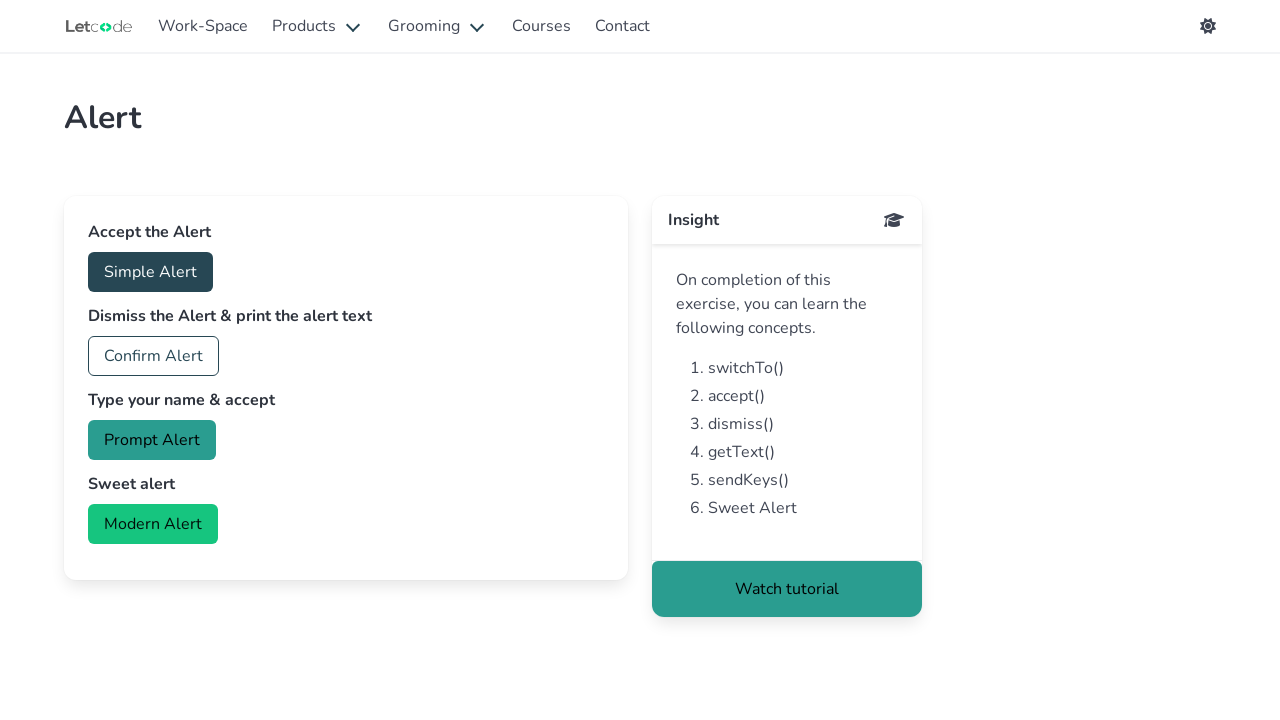

Set up dialog handler for first prompt to accept with 'Mosu'
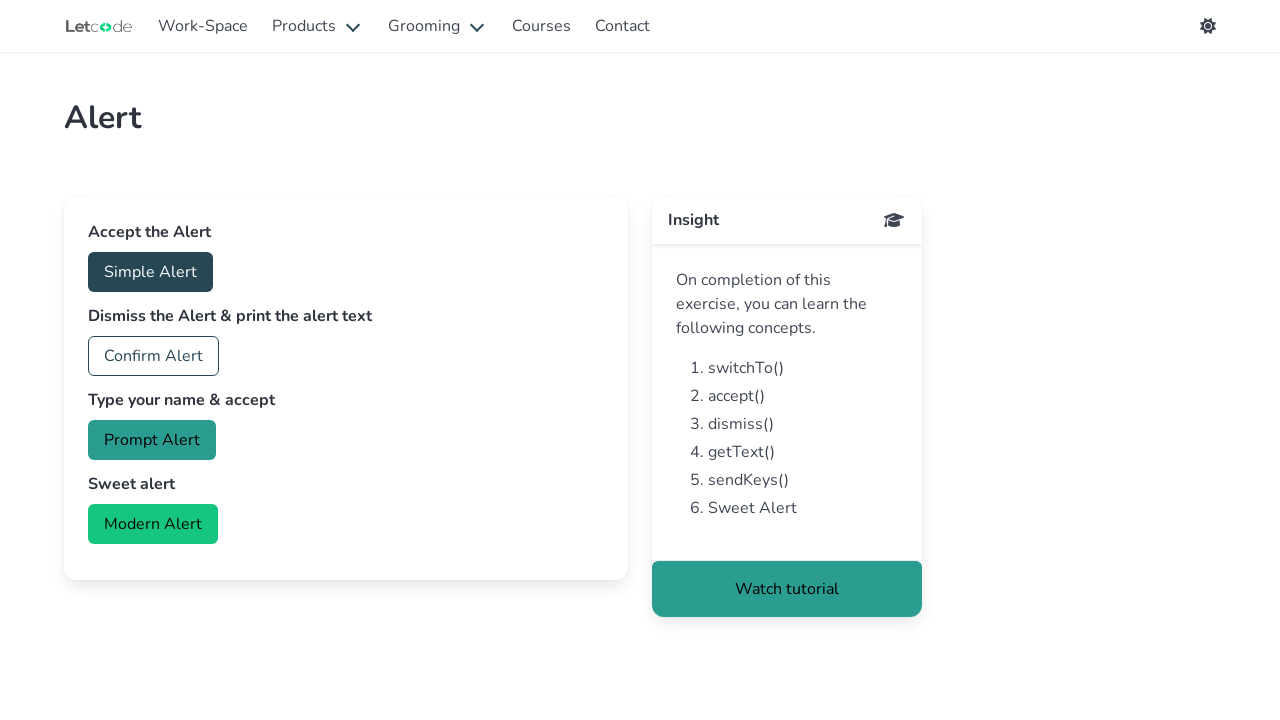

Clicked prompt button to trigger first dialog at (152, 440) on #prompt
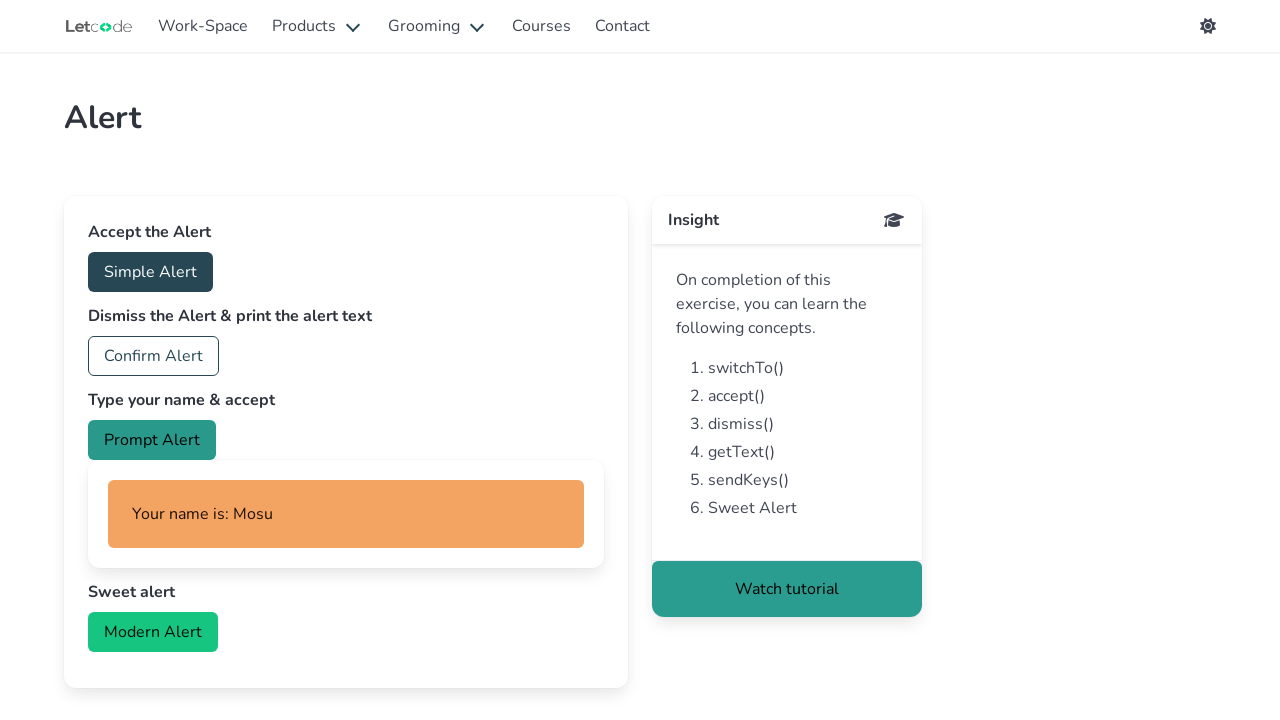

Set up dialog handler for second prompt to accept with 'M'
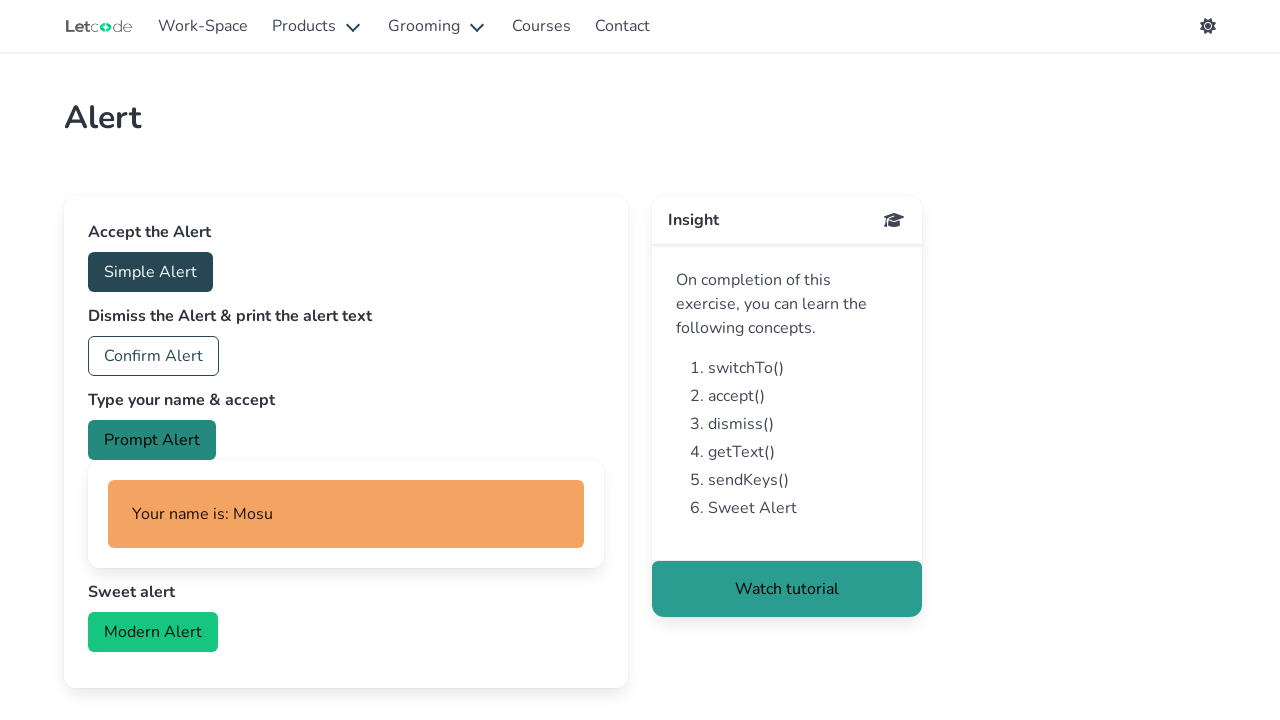

Clicked prompt button again to trigger second dialog at (152, 440) on #prompt
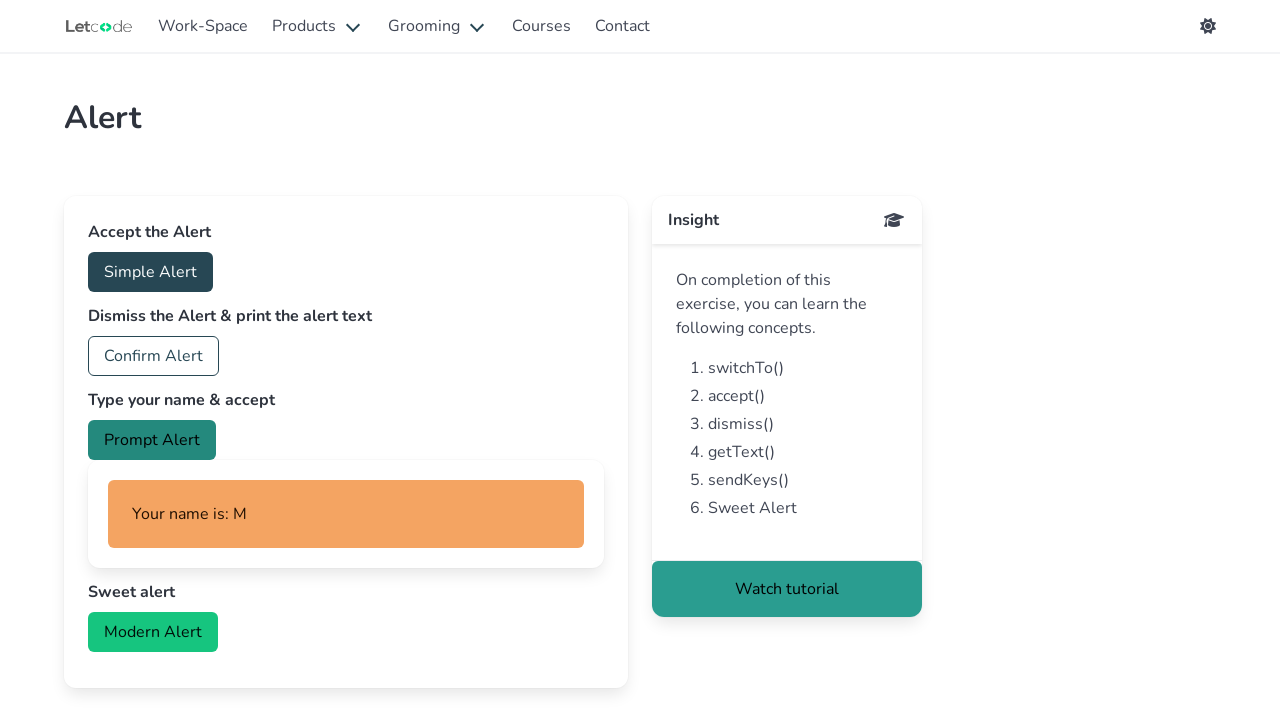

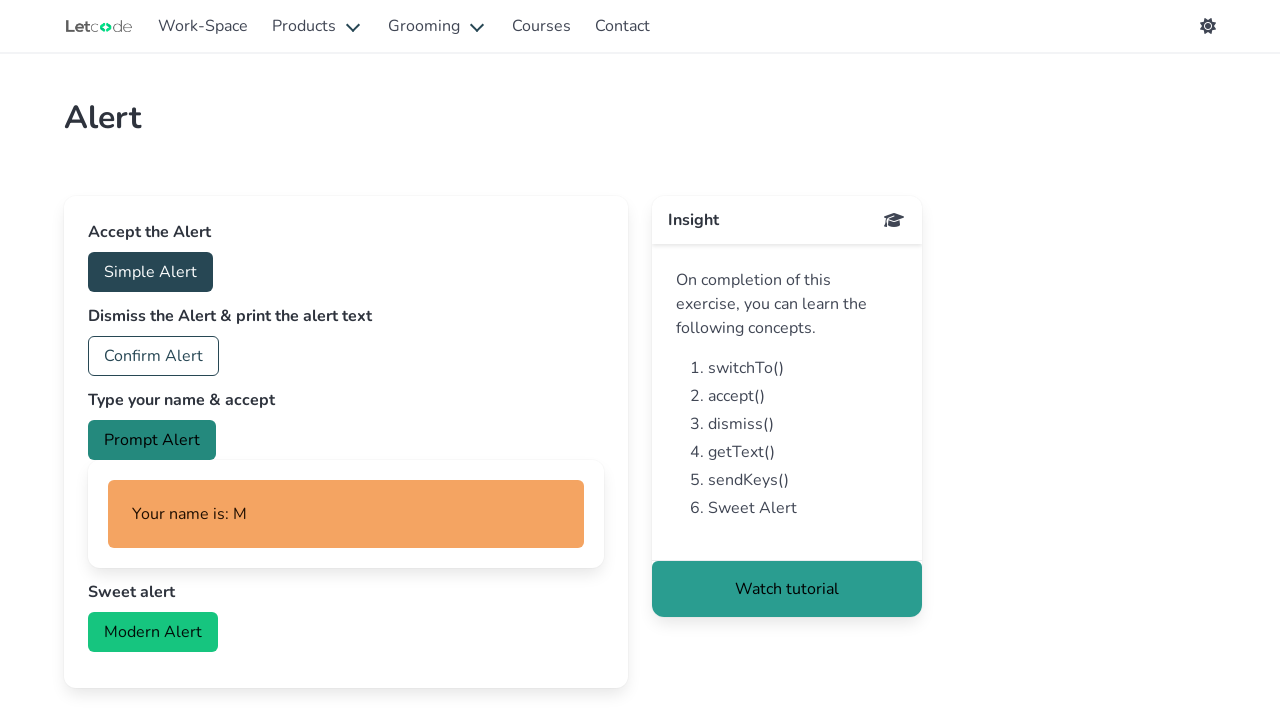